Tests dynamic checkbox controls by clicking to select and then unselect a checkbox, verifying its state changes

Starting URL: https://v1.training-support.net/selenium/dynamic-controls

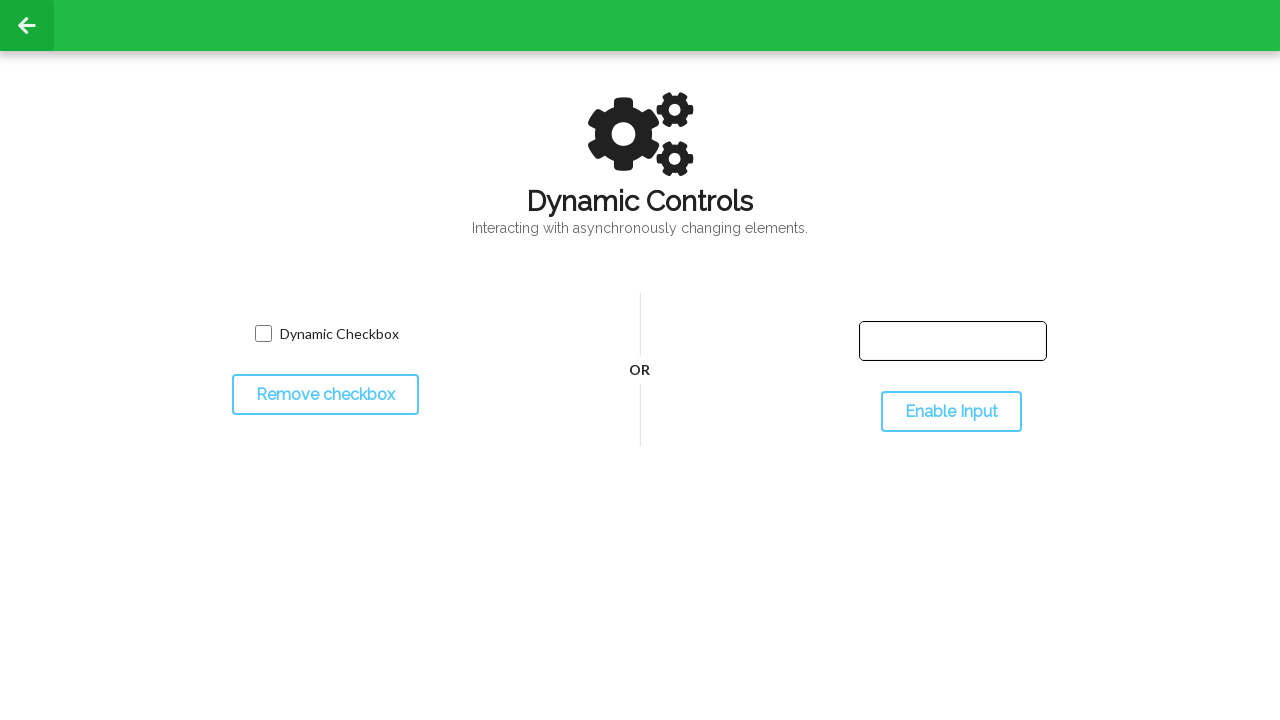

Navigated to dynamic controls test page
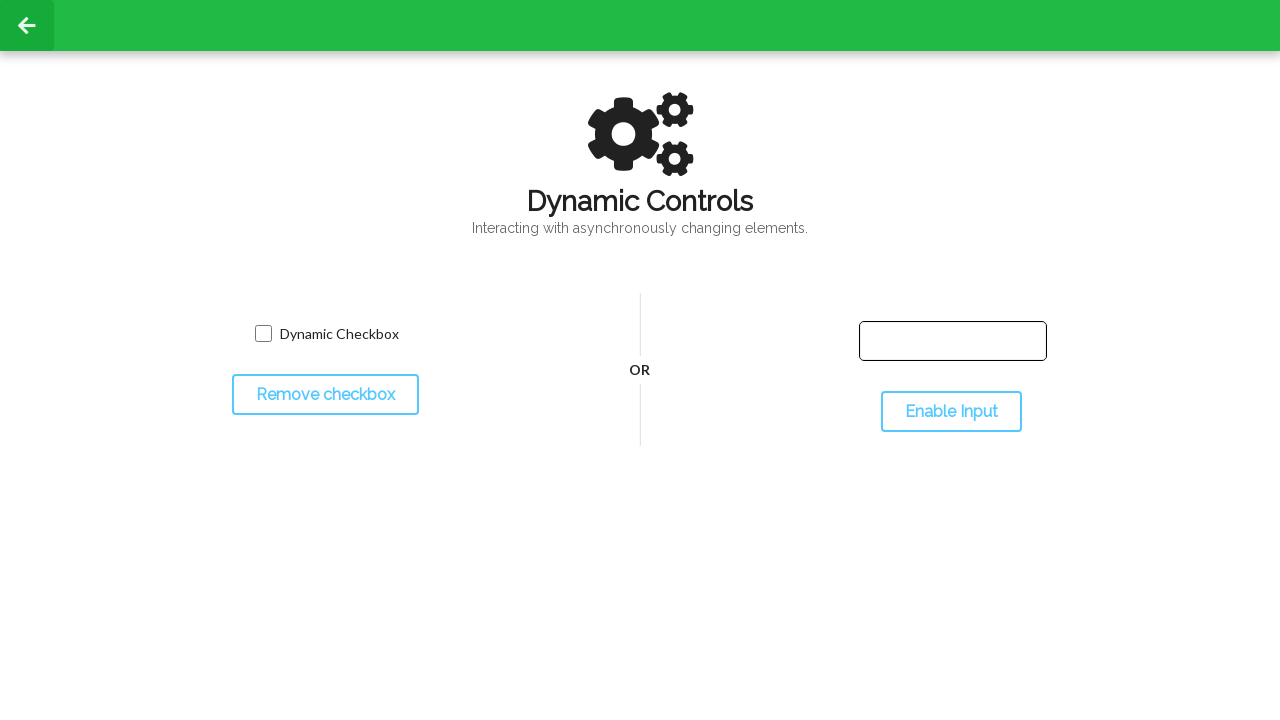

Clicked checkbox to select it at (263, 334) on input.willDisappear
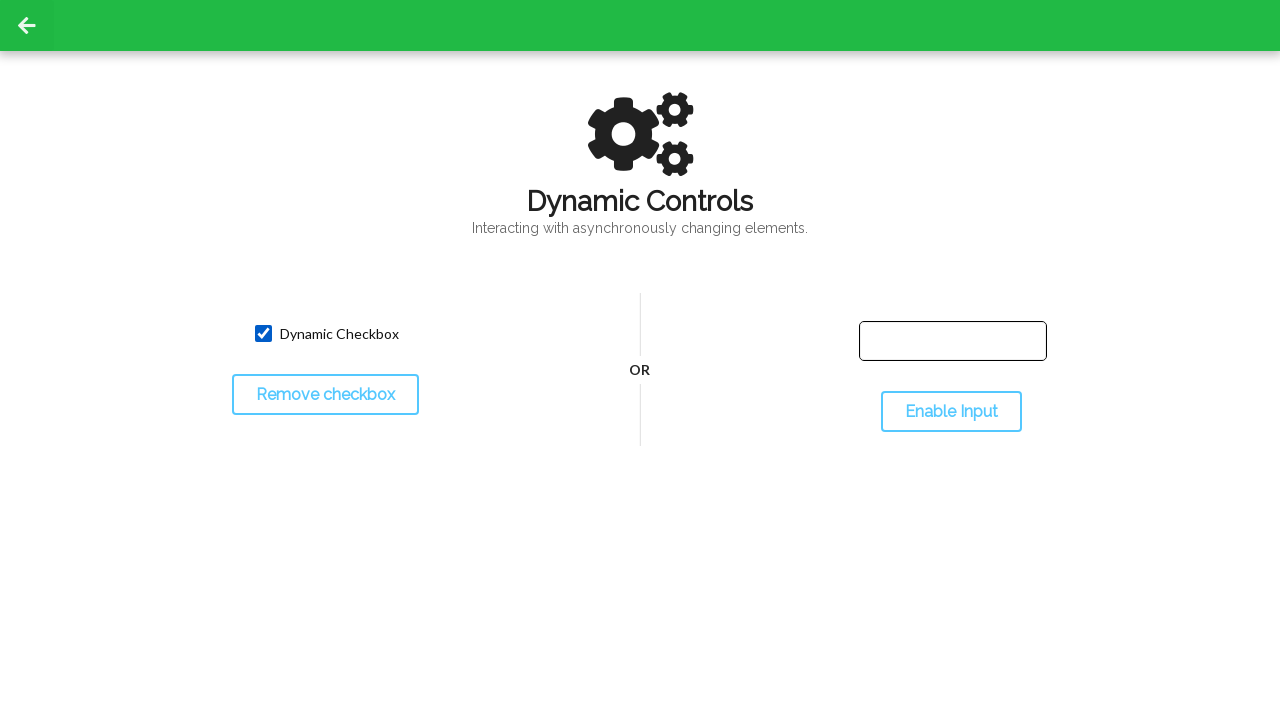

Clicked checkbox again to unselect it at (263, 334) on input.willDisappear
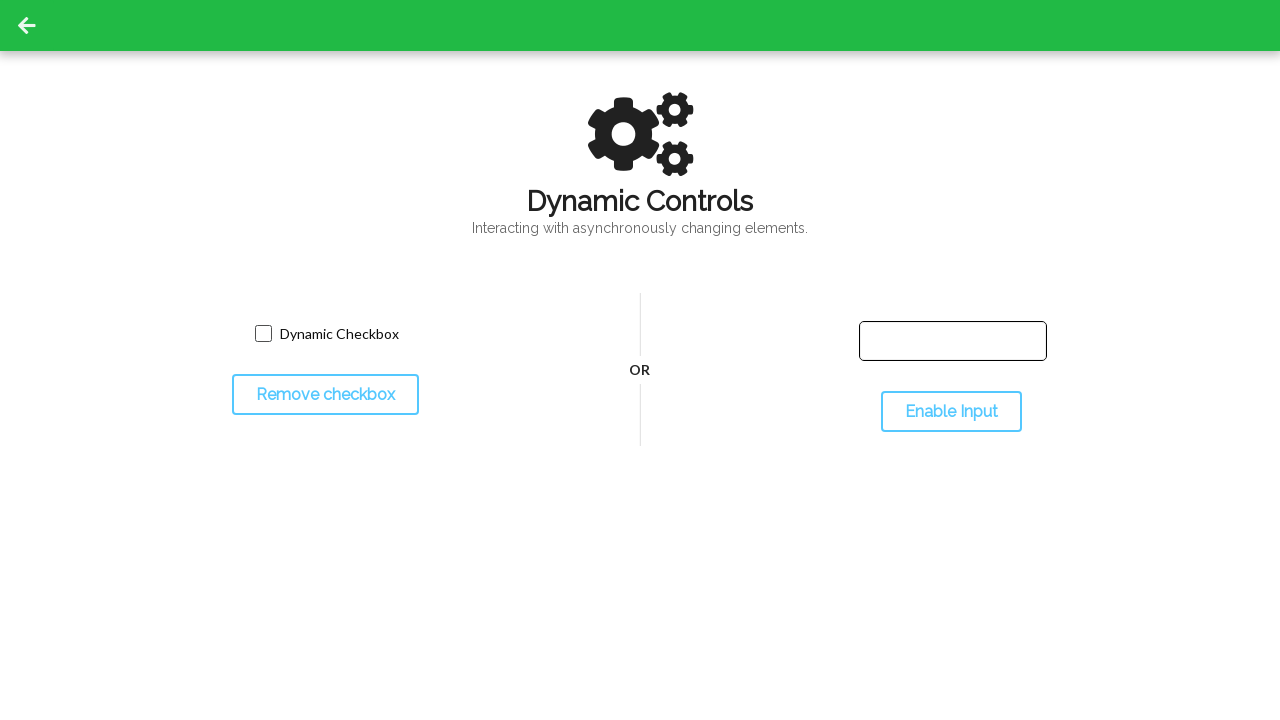

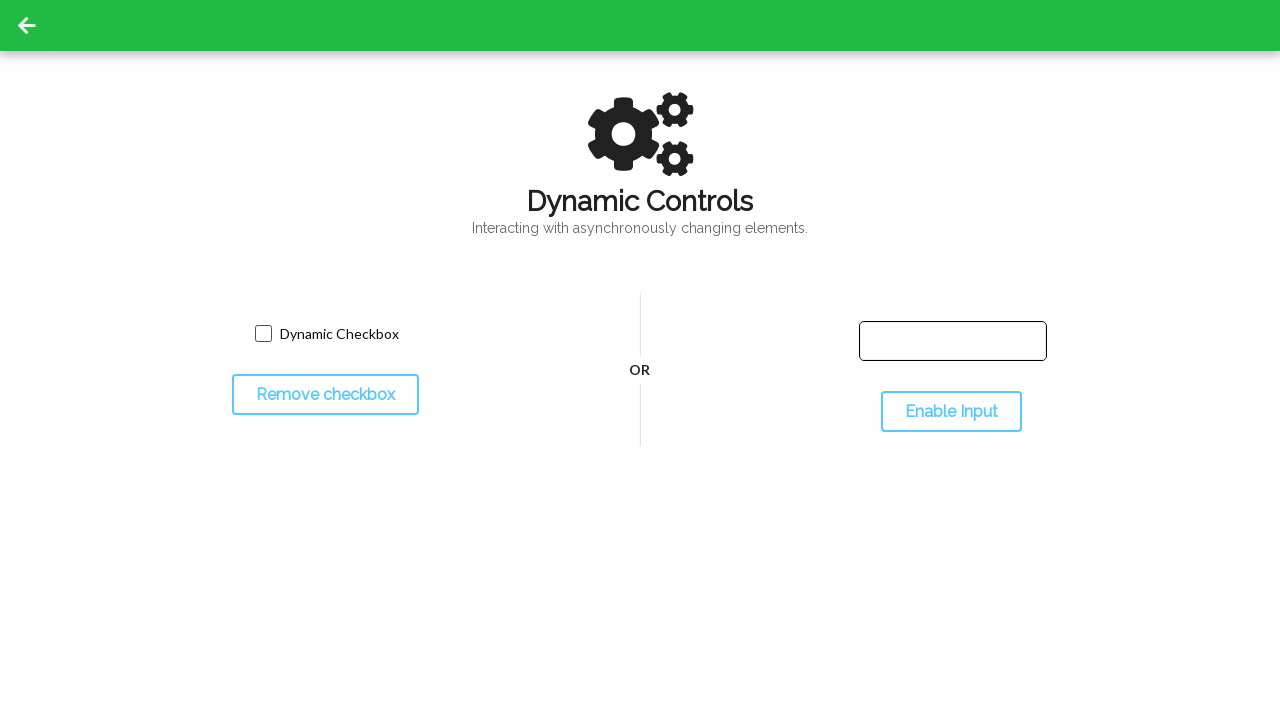